Tests that All filter displays all items regardless of completion status

Starting URL: https://demo.playwright.dev/todomvc

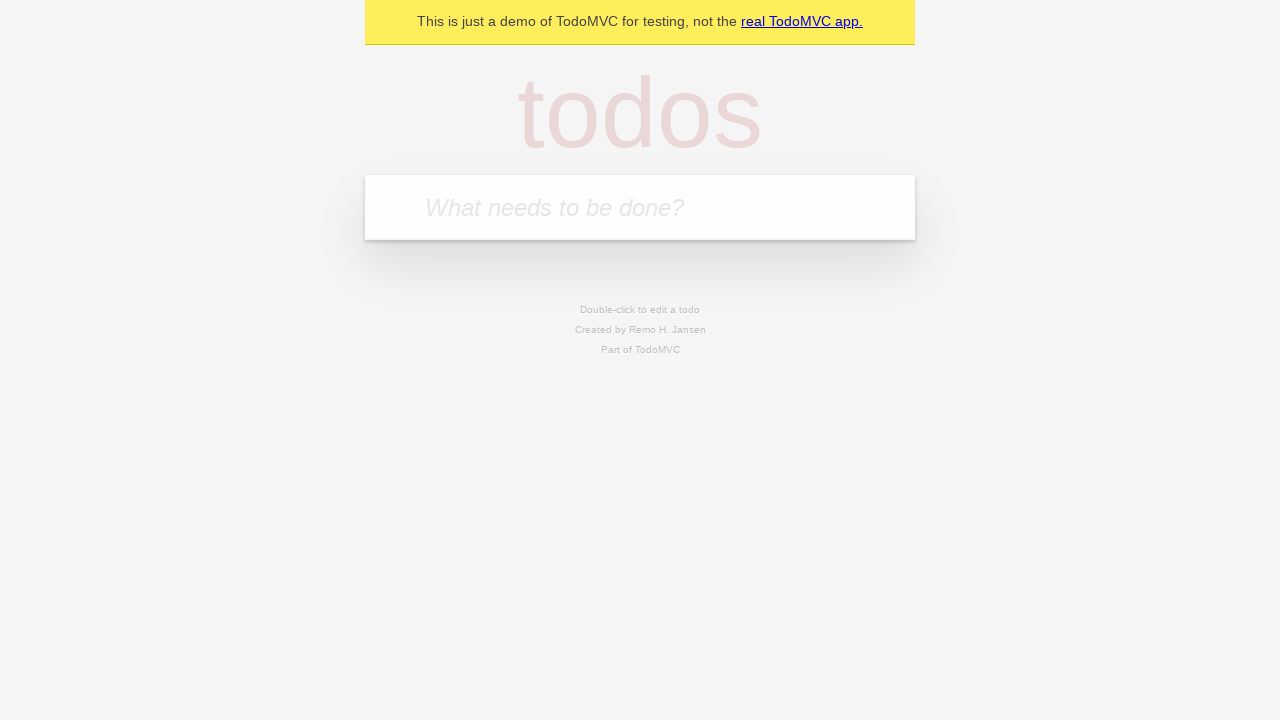

Filled todo input with 'buy some cheese' on internal:attr=[placeholder="What needs to be done?"i]
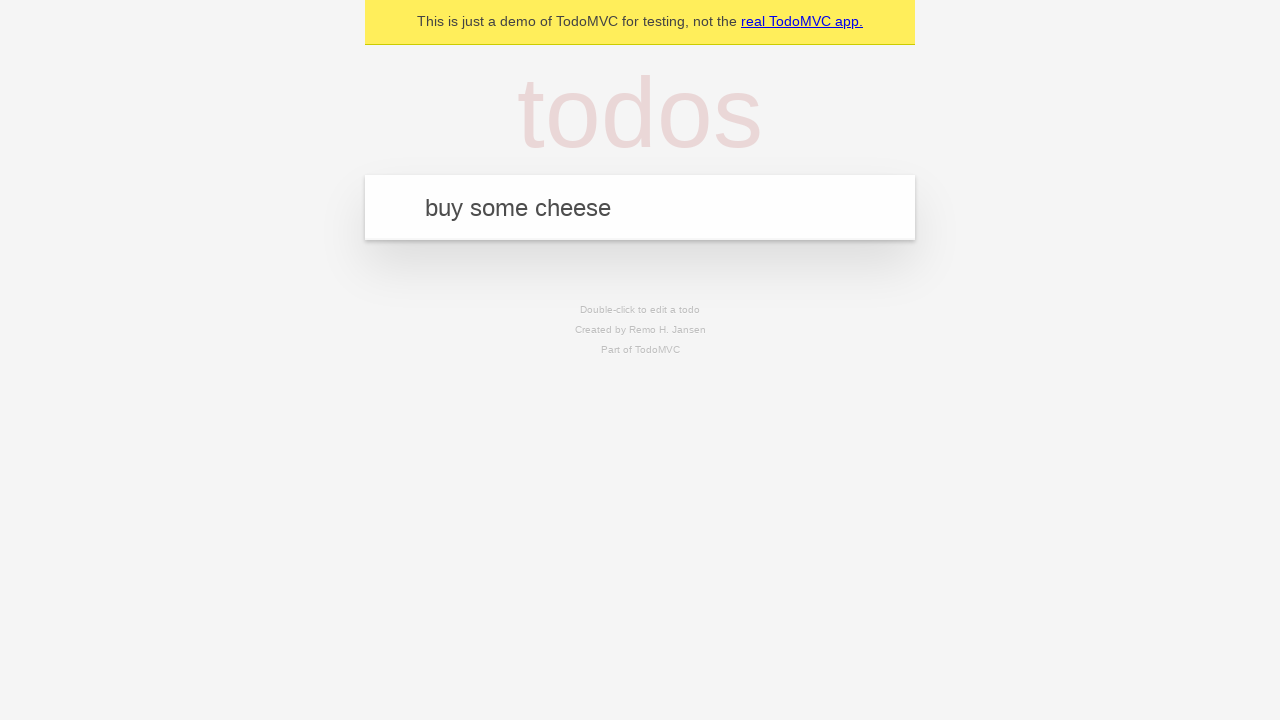

Pressed Enter to add first todo on internal:attr=[placeholder="What needs to be done?"i]
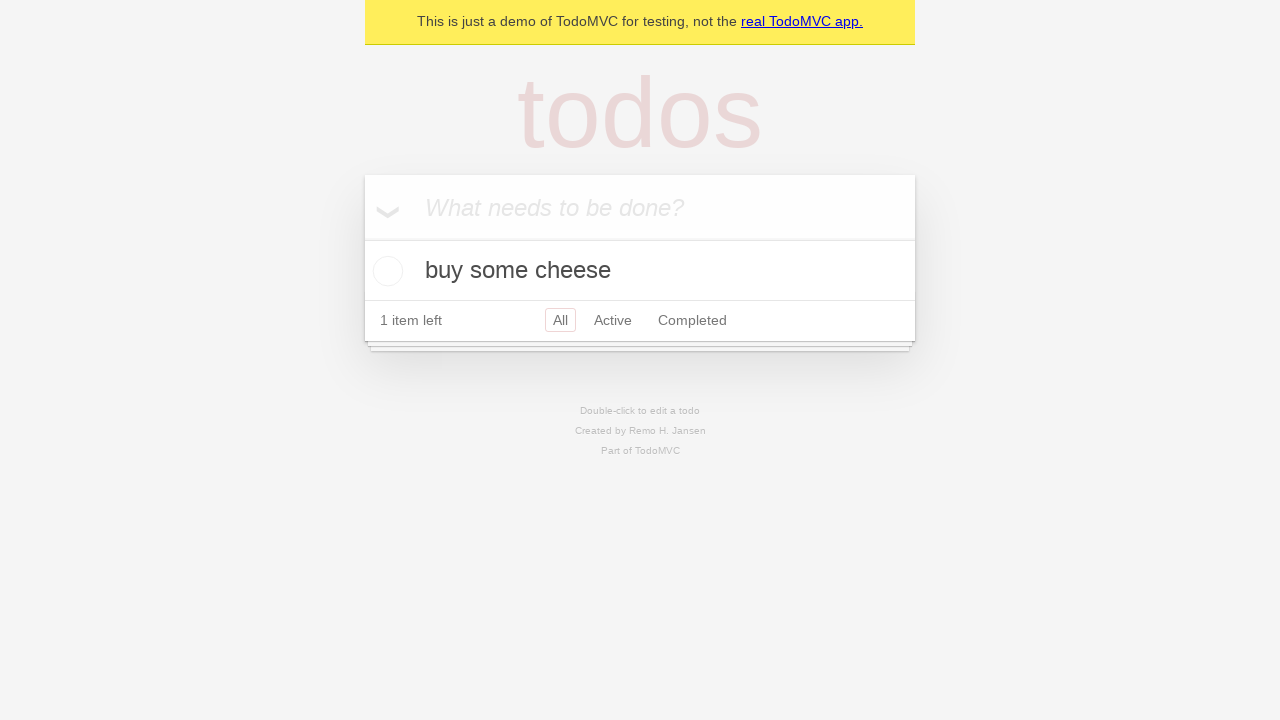

Filled todo input with 'feed the cat' on internal:attr=[placeholder="What needs to be done?"i]
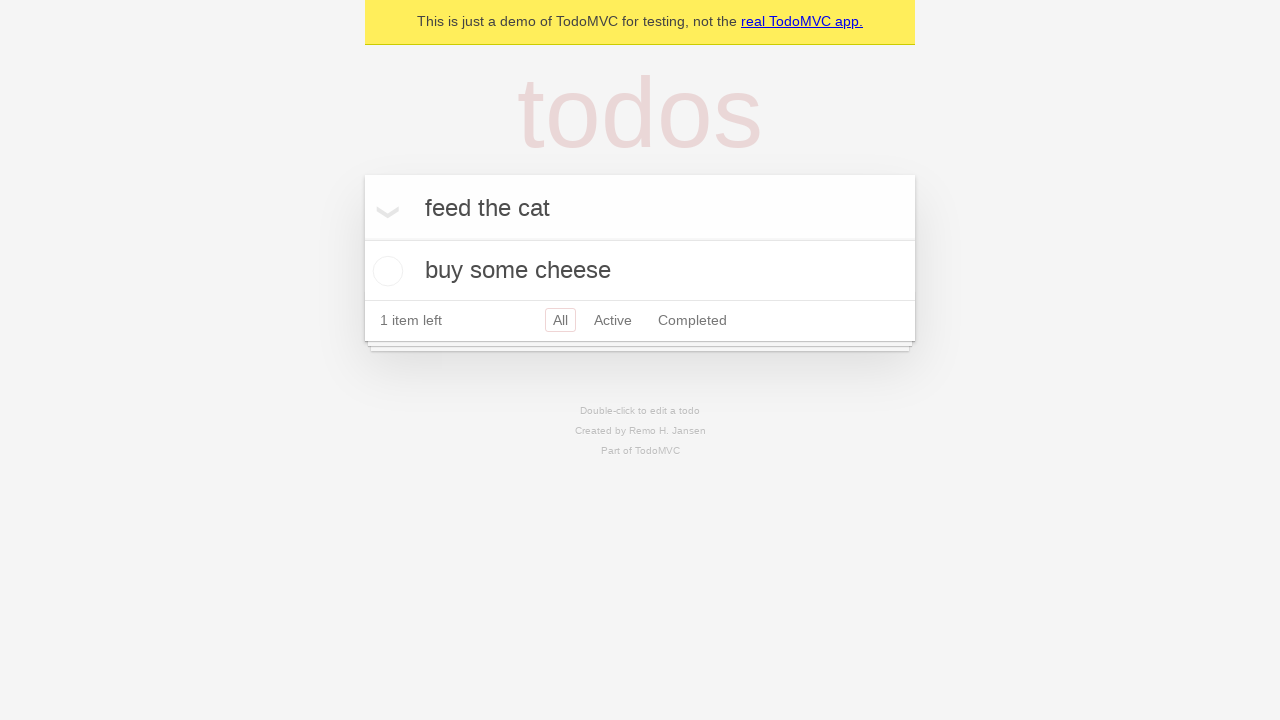

Pressed Enter to add second todo on internal:attr=[placeholder="What needs to be done?"i]
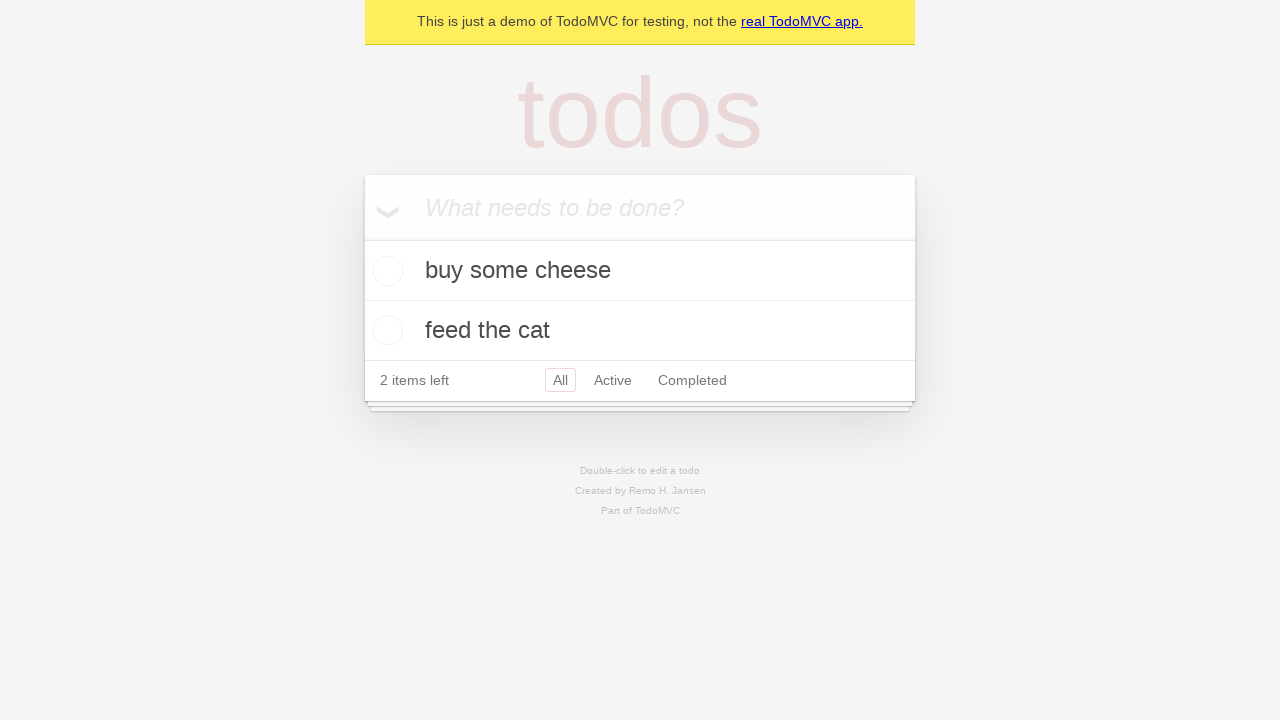

Filled todo input with 'book a doctors appointment' on internal:attr=[placeholder="What needs to be done?"i]
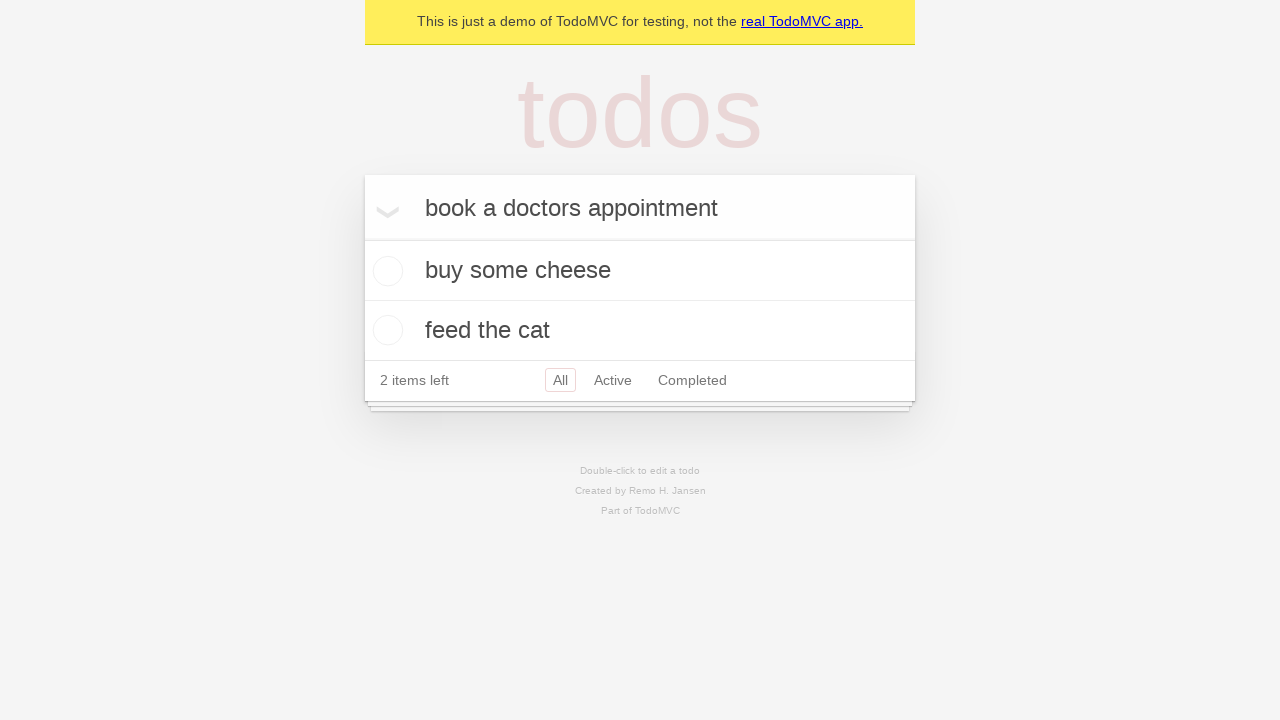

Pressed Enter to add third todo on internal:attr=[placeholder="What needs to be done?"i]
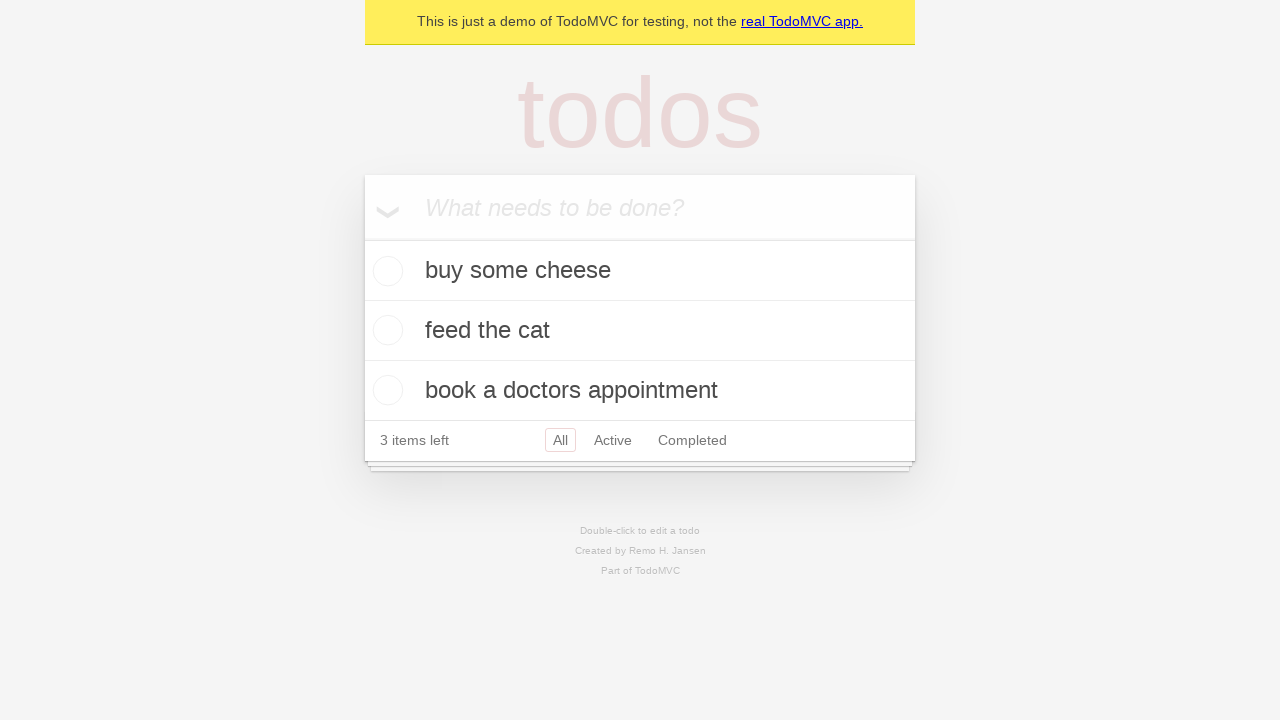

Checked the second todo item at (385, 330) on [data-testid='todo-item'] >> nth=1 >> internal:role=checkbox
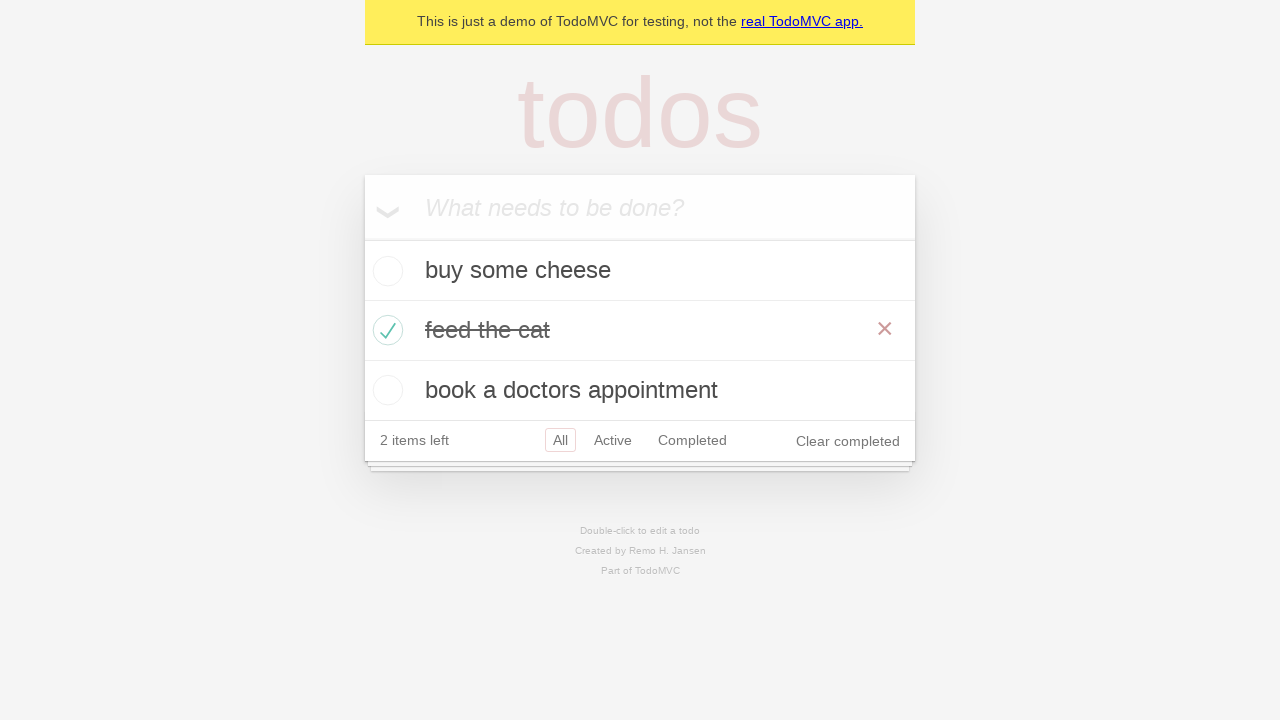

Clicked Active filter at (613, 440) on internal:role=link[name="Active"i]
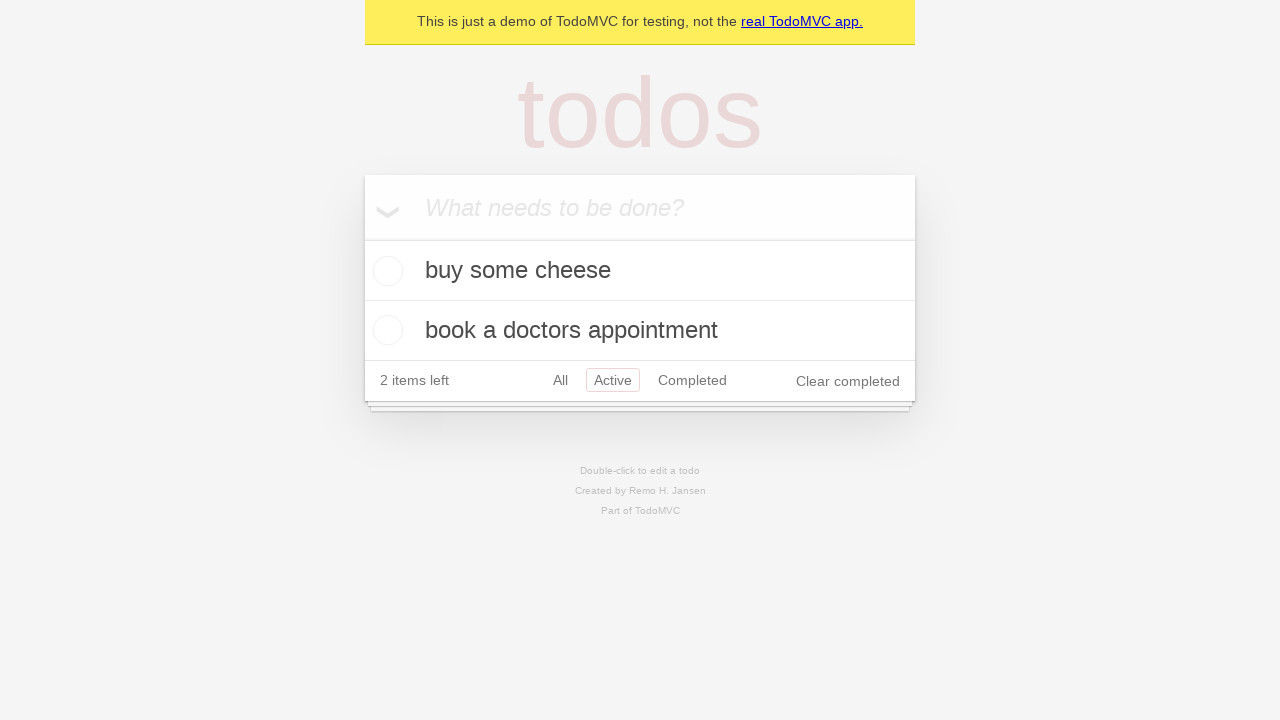

Clicked Completed filter at (692, 380) on internal:role=link[name="Completed"i]
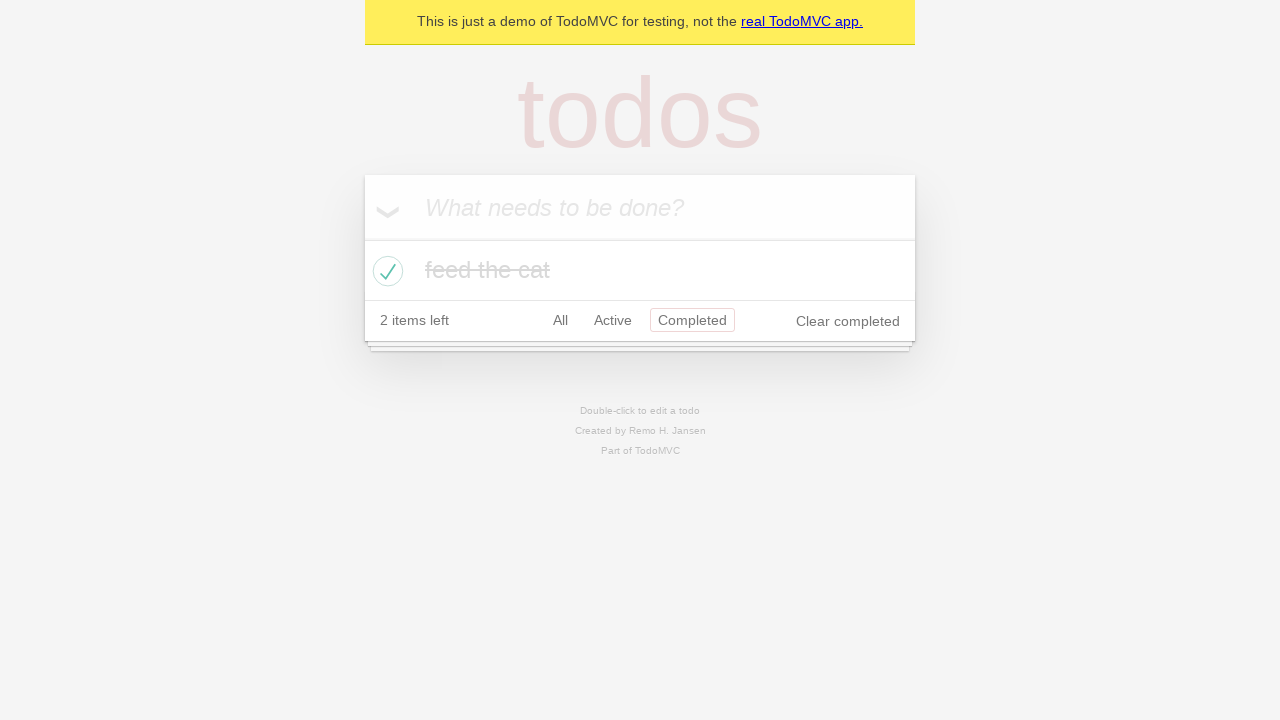

Clicked All filter to display all items at (560, 320) on internal:role=link[name="All"i]
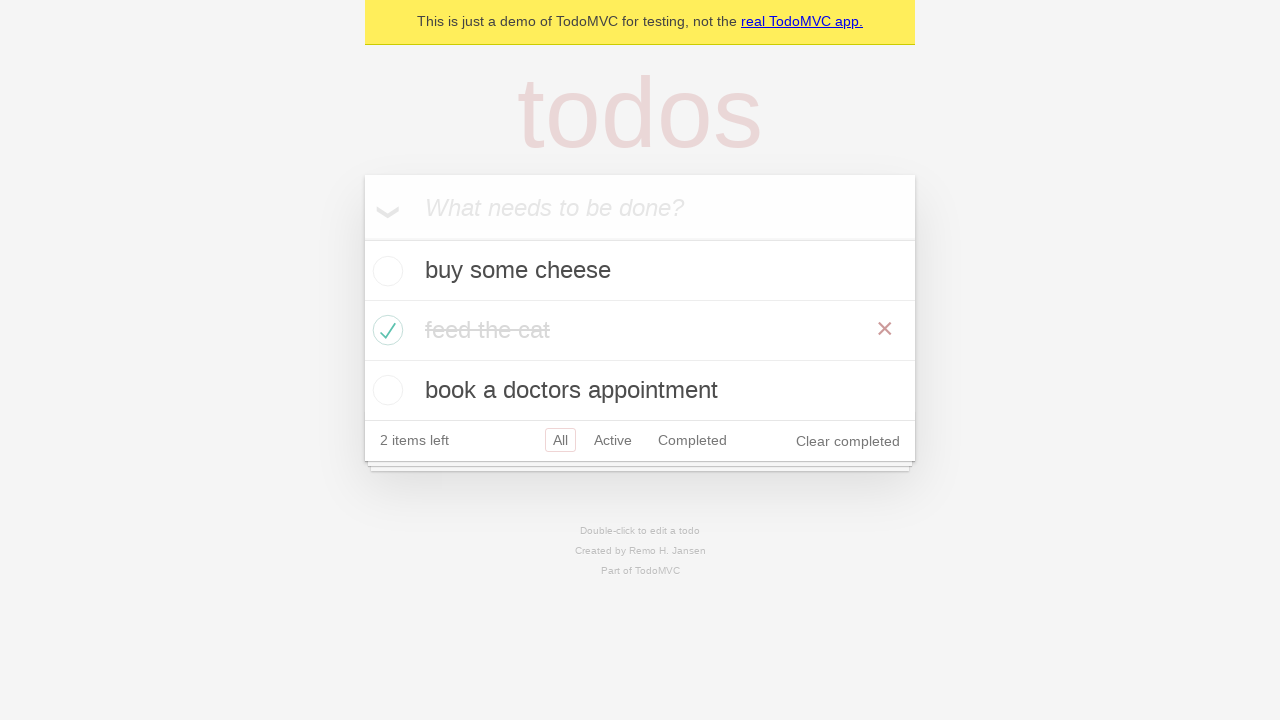

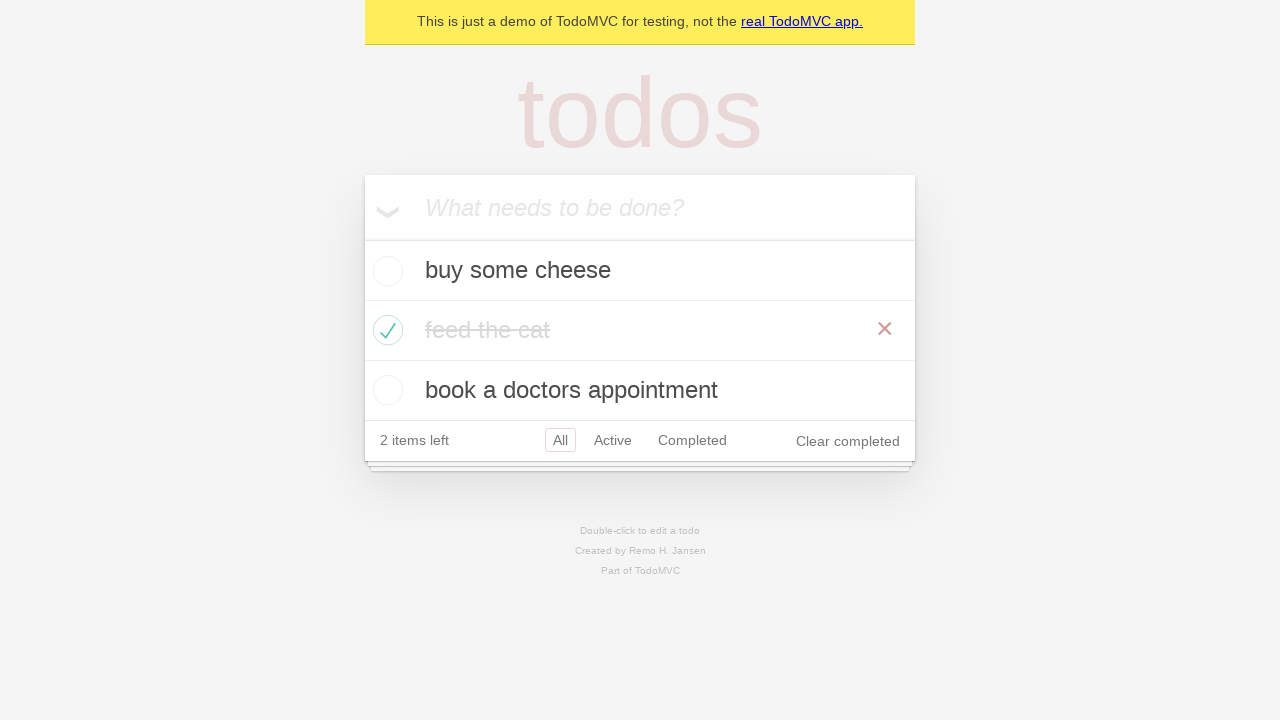